Tests nested iframe navigation by switching into nested frames and extracting text content

Starting URL: https://demoqa.com/nestedframes

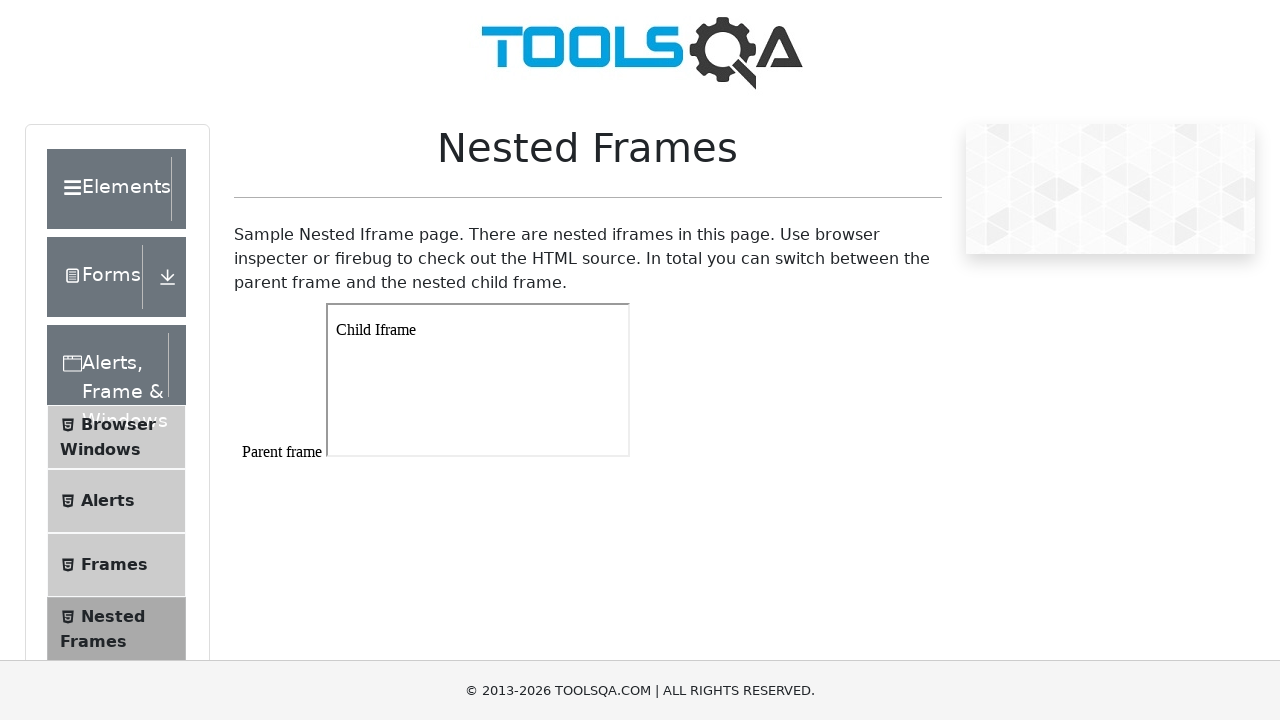

Navigated to nested frames test page
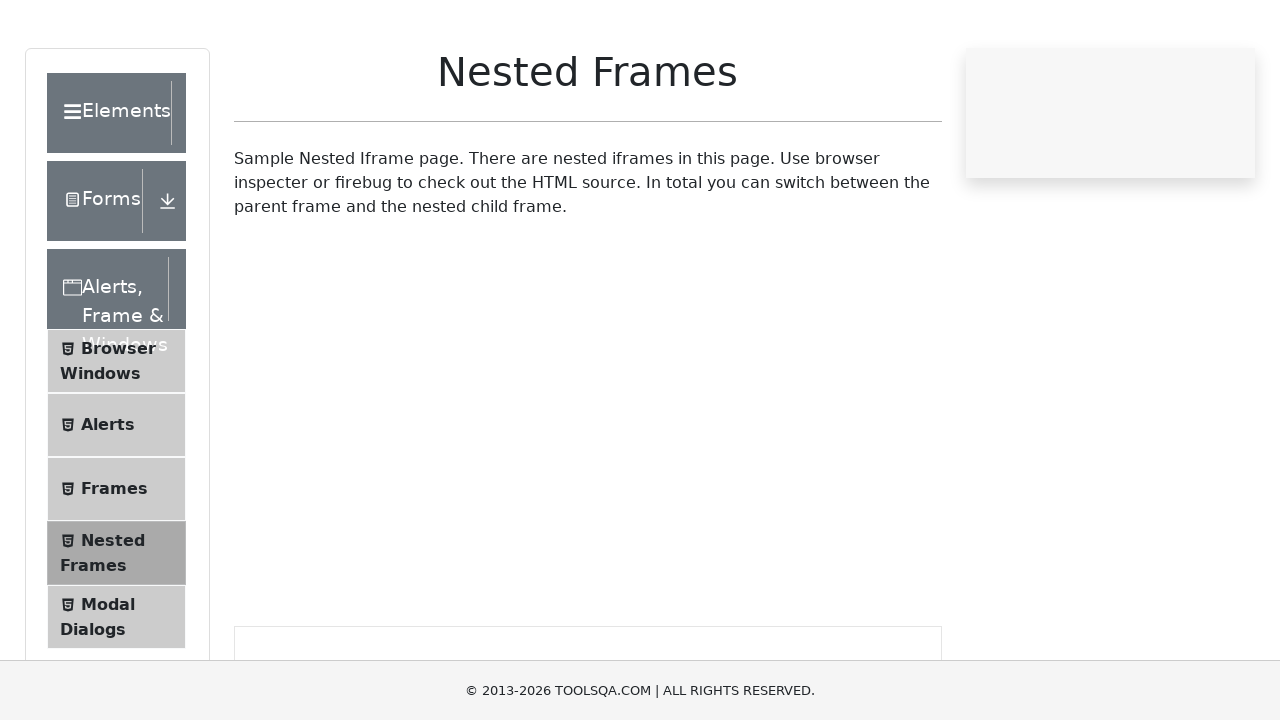

Located first iframe with id 'frame1'
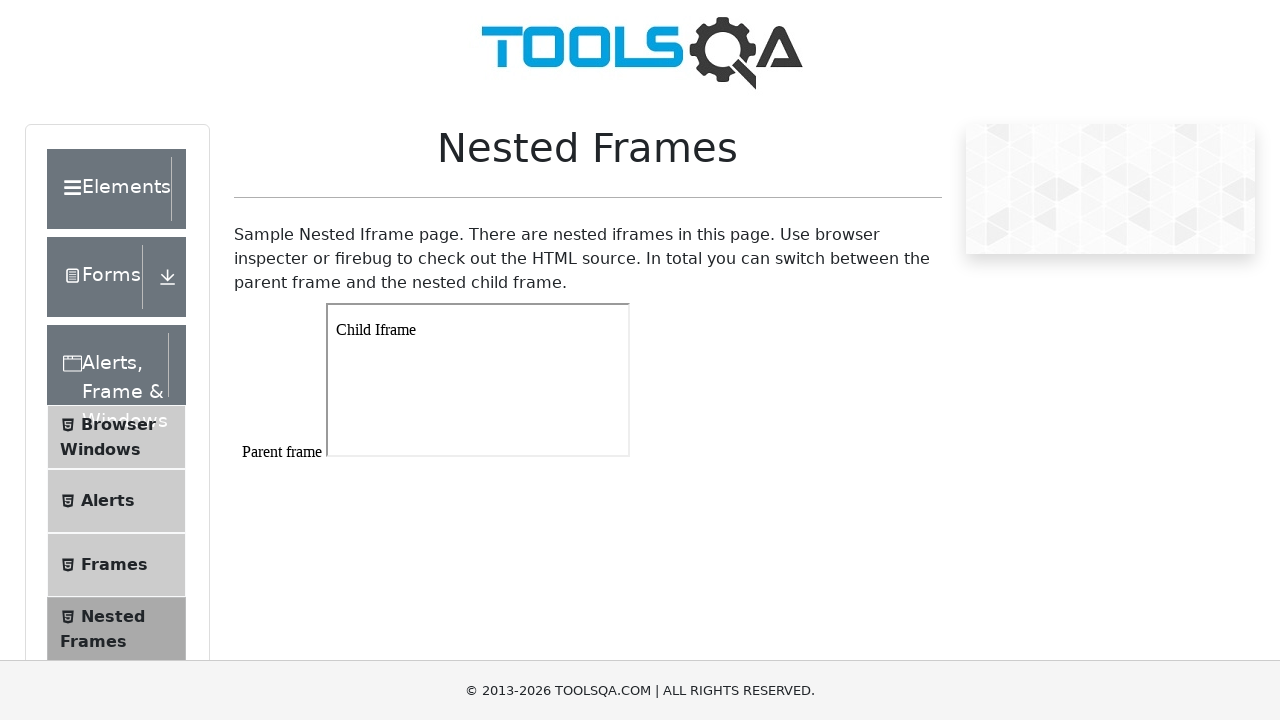

Located nested iframe within first frame
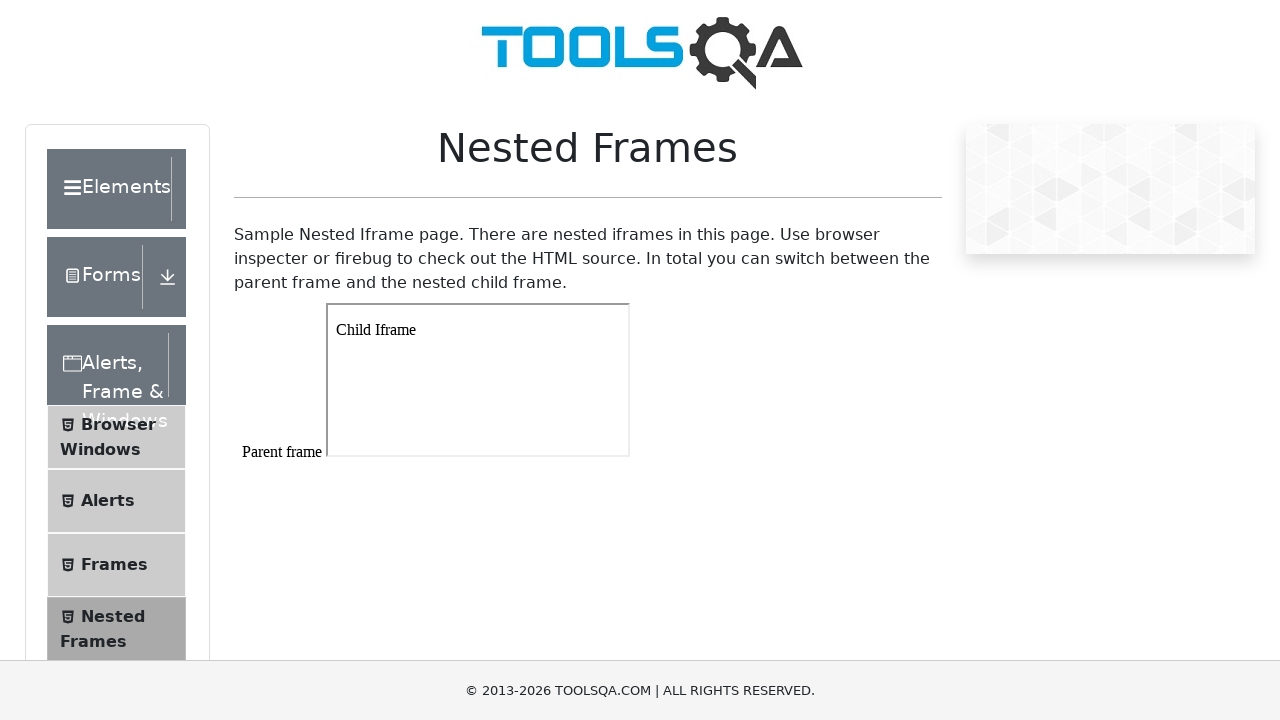

Extracted text from nested frame paragraph: 'Child Iframe'
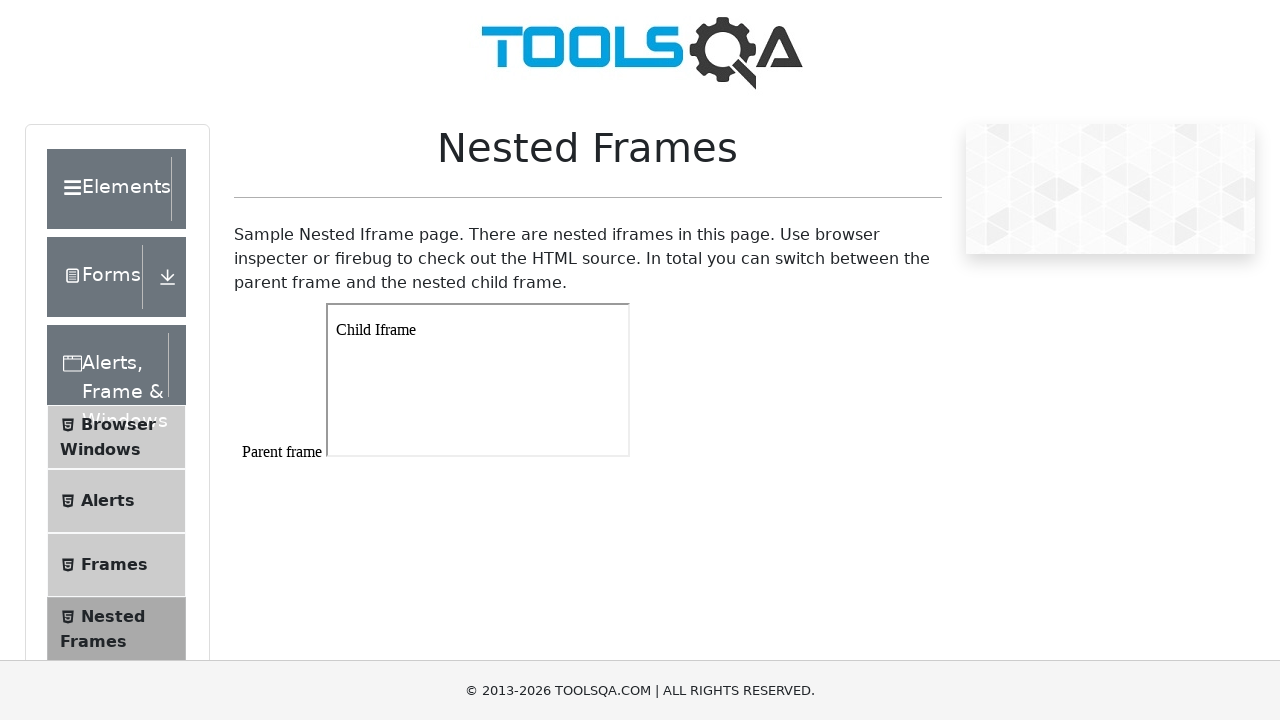

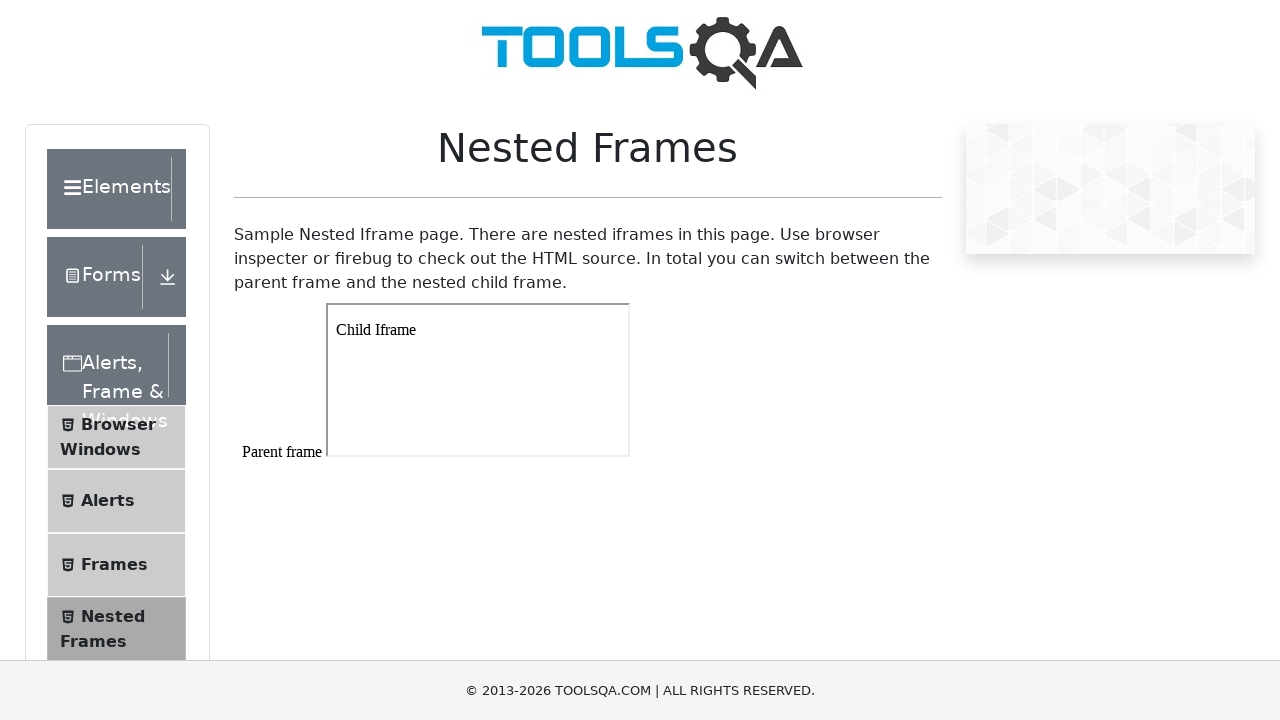